Tests mouse hover action by moving to an h1 element

Starting URL: https://testeroprogramowania.github.io/selenium/basics.html

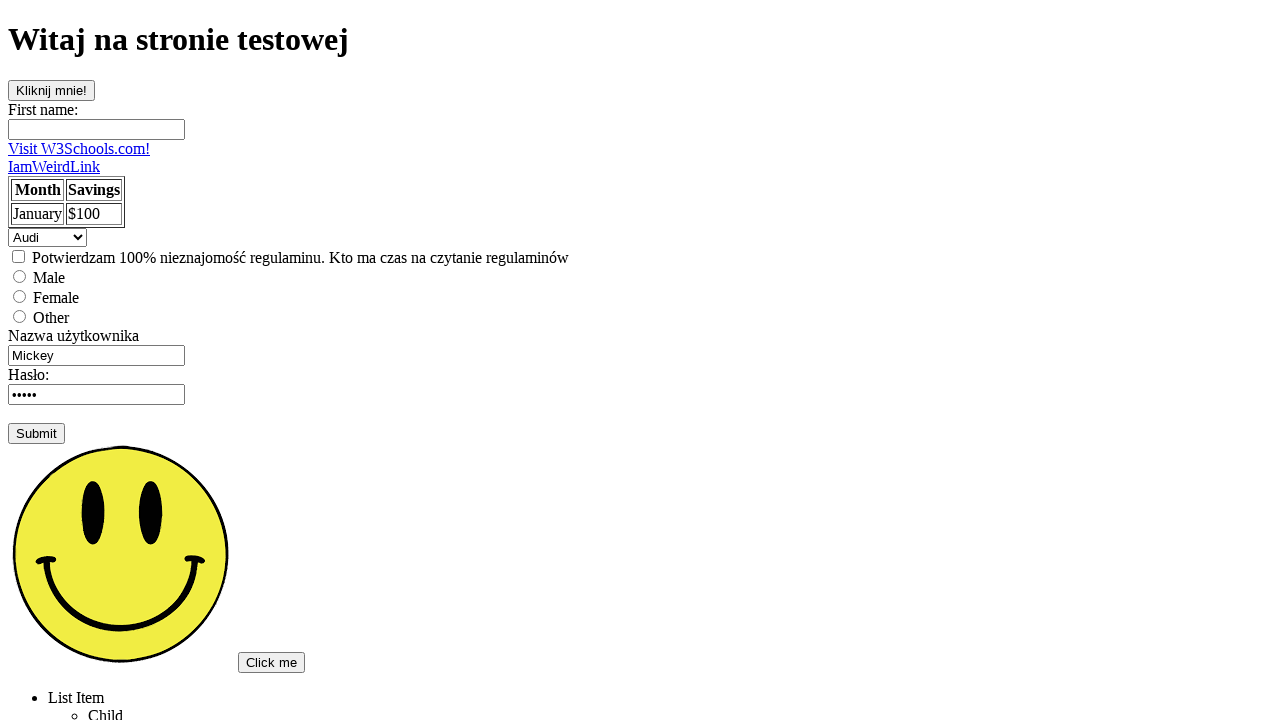

Navigated to the basics test page
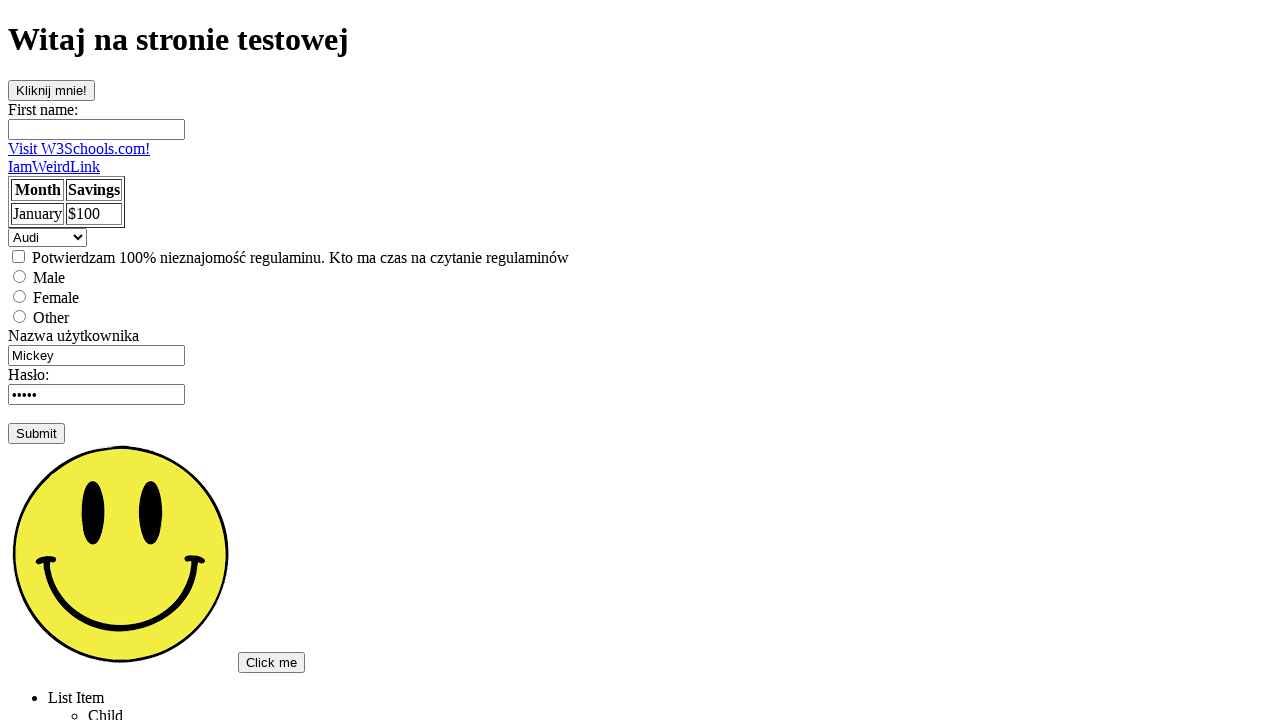

Moved mouse to hover over h1 element at (640, 40) on h1
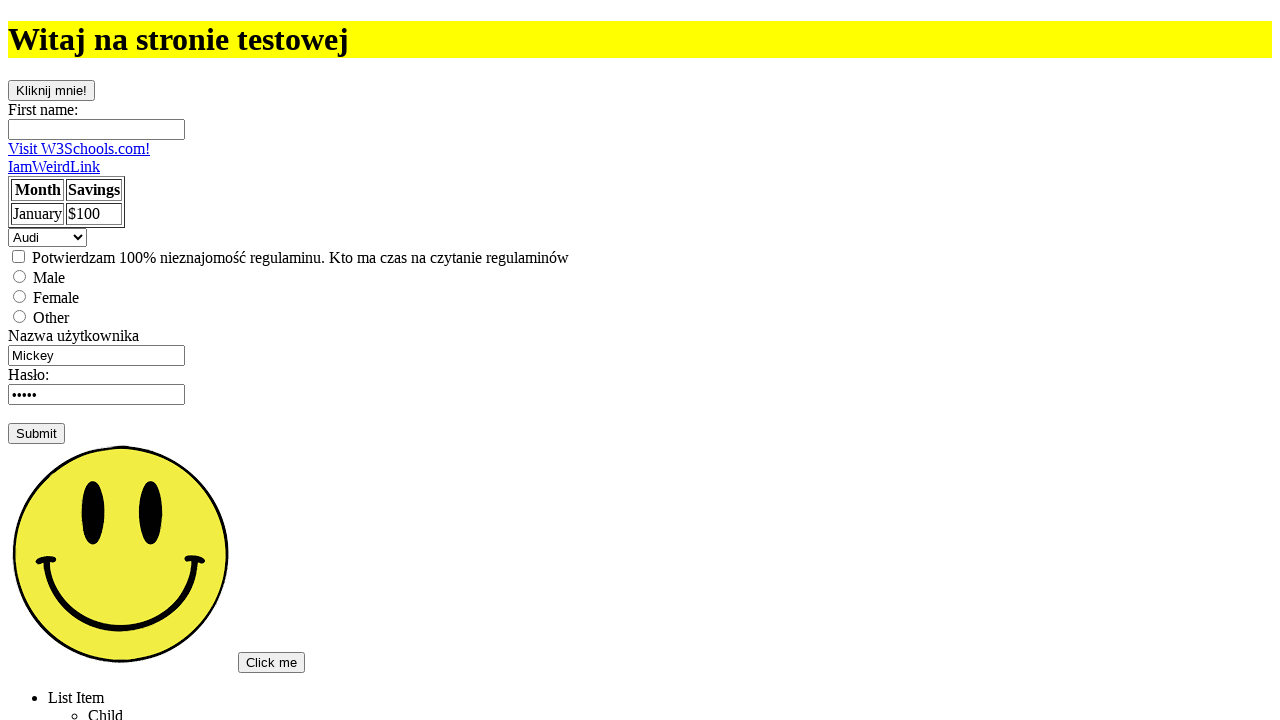

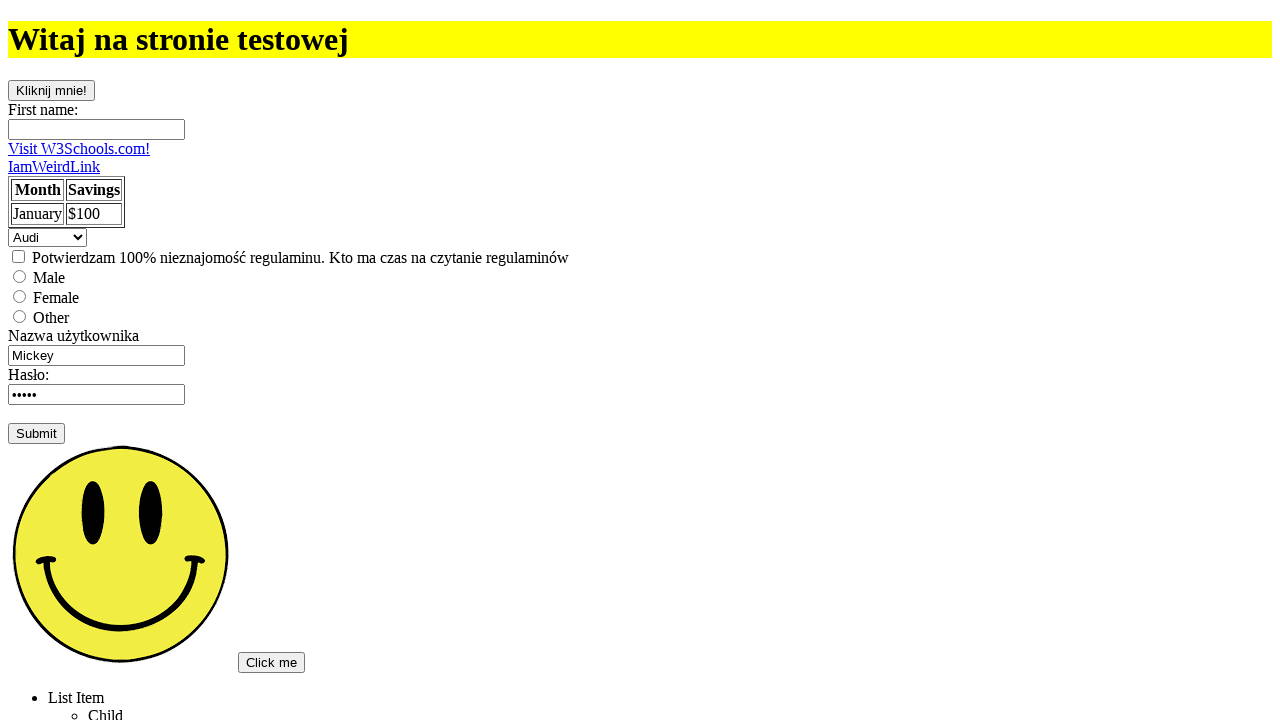